Tests navigation to Browse Languages section for languages starting with numbers (0) and verifies there are entries in the table

Starting URL: http://www.99-bottles-of-beer.net/

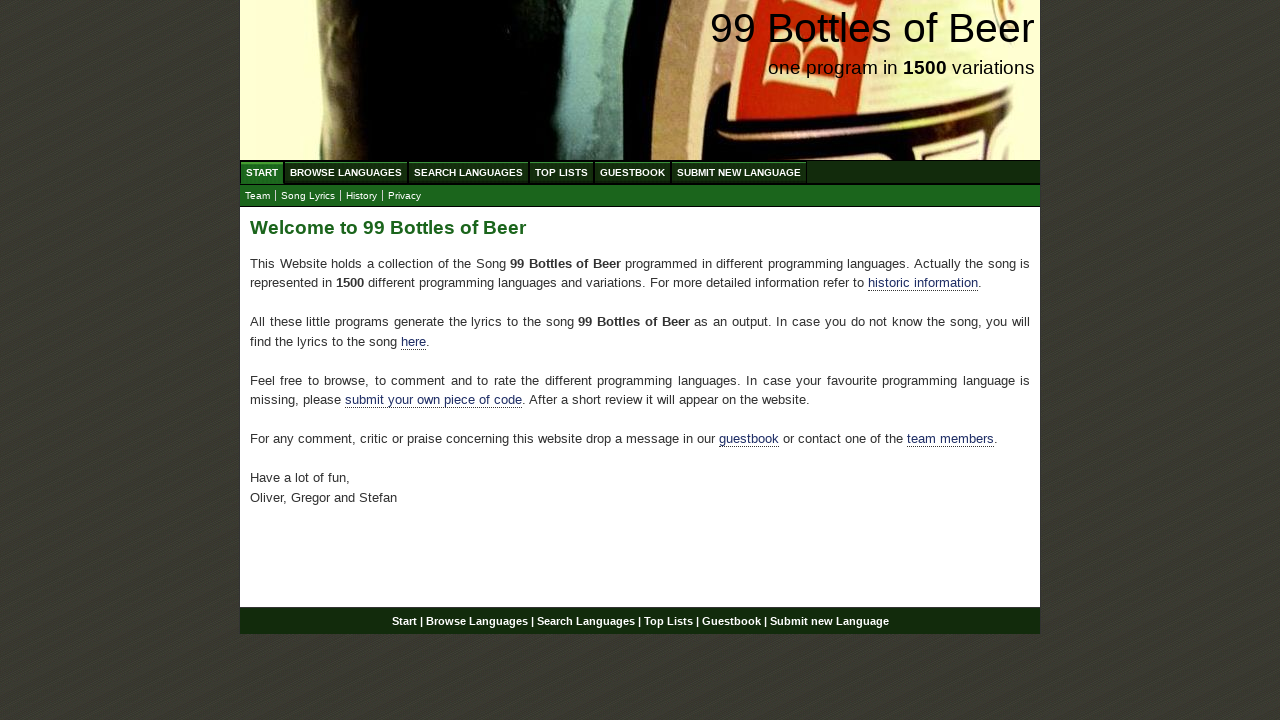

Clicked on Browse Languages menu item at (346, 172) on xpath=//ul[@id='menu']/li/a[@href='/abc.html']
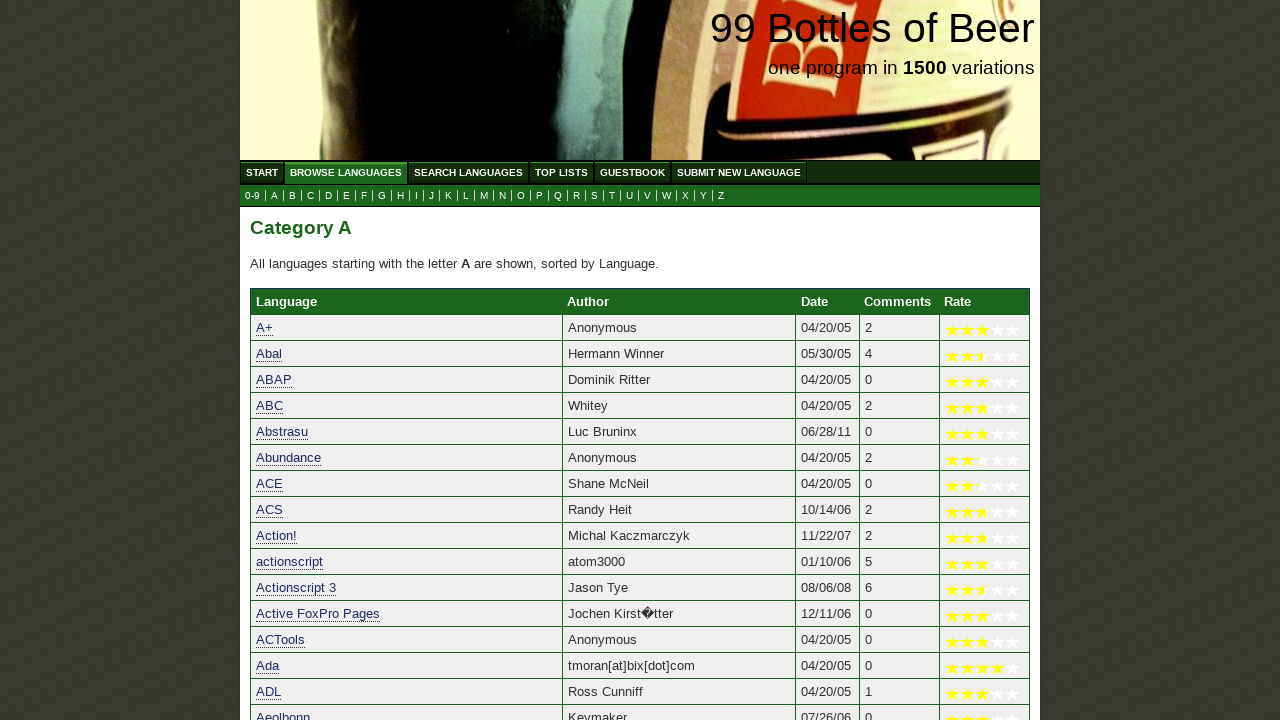

Clicked on submenu for languages starting with numbers (0) at (252, 196) on xpath=//ul[@id='submenu']/li/a[@href='0.html']
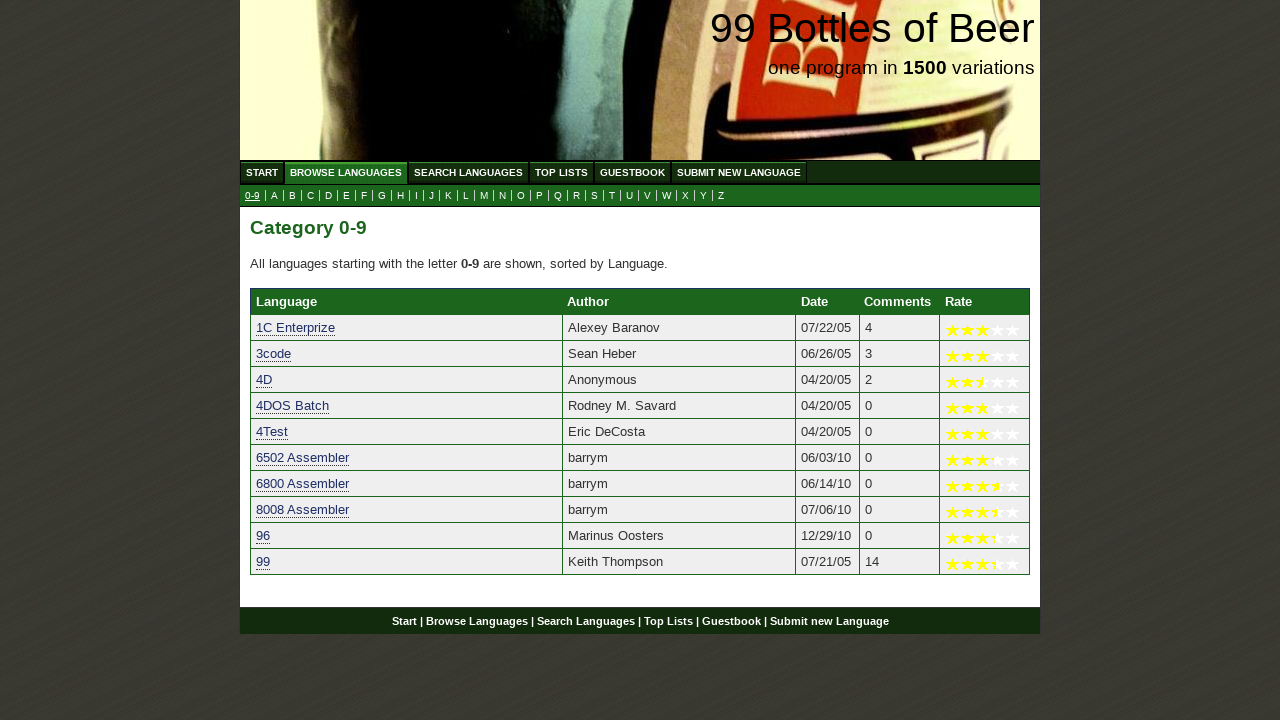

Category table loaded with entries for languages starting with numbers
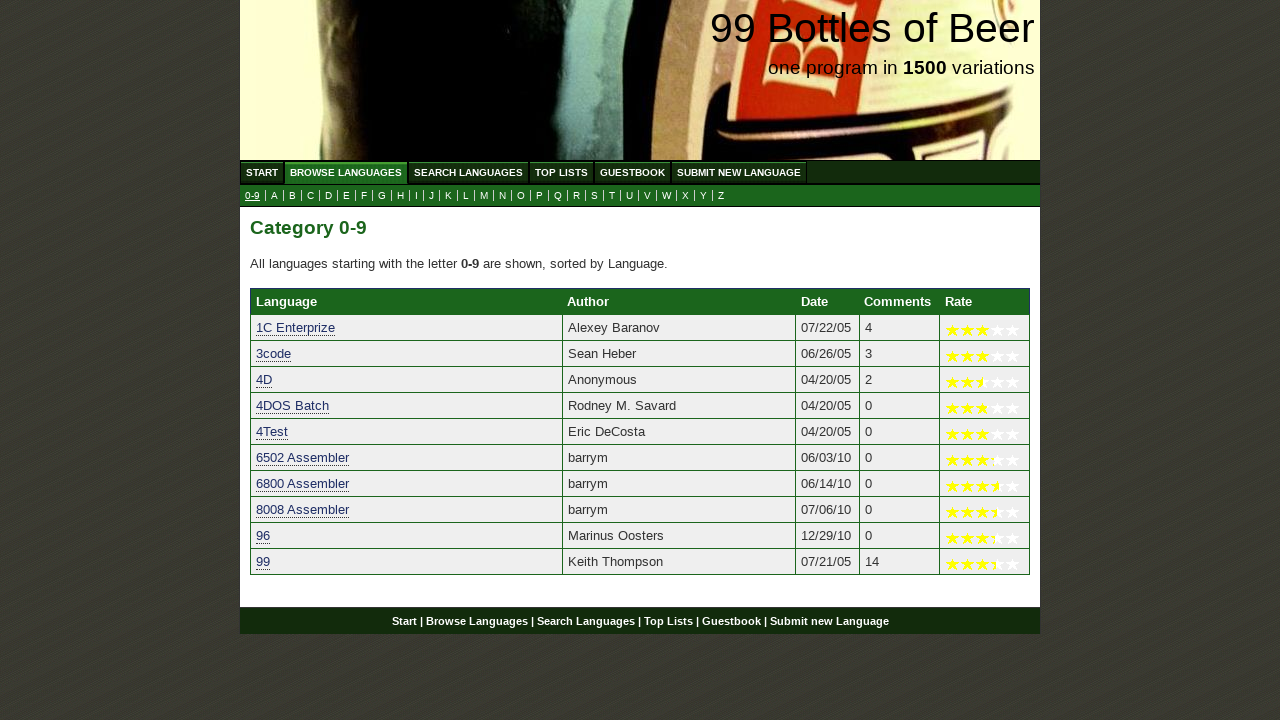

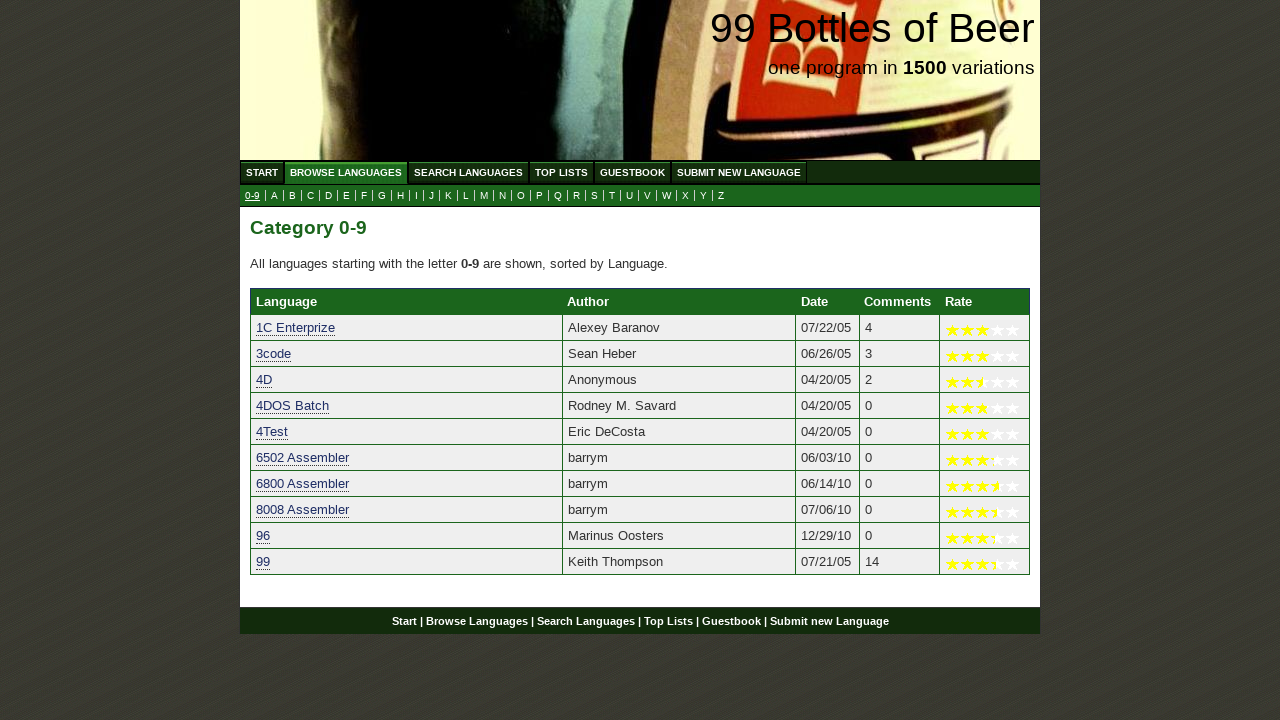